Tests W3Schools code editor by interacting with iframe content, clicking submit button, switching back to main frame, and running the code

Starting URL: https://www.w3schools.com/tags/tryit.asp?filename=tryhtml5_button_form

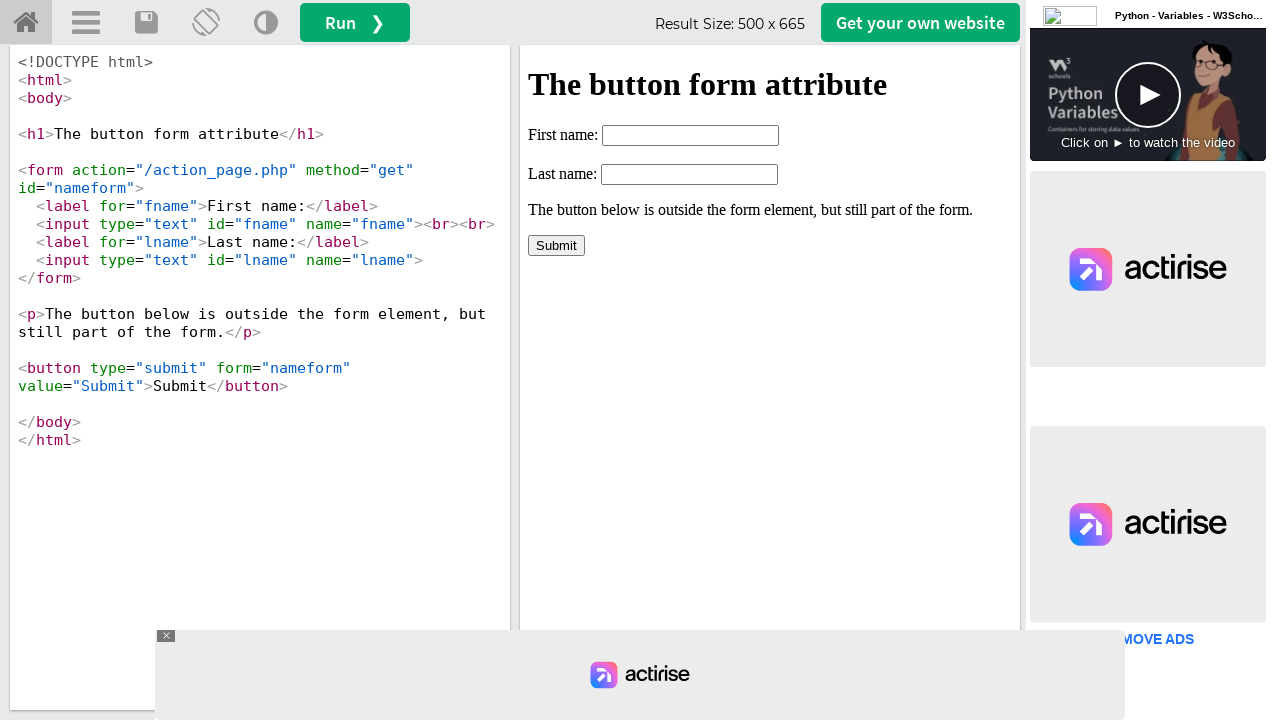

Located the iframeResult frame
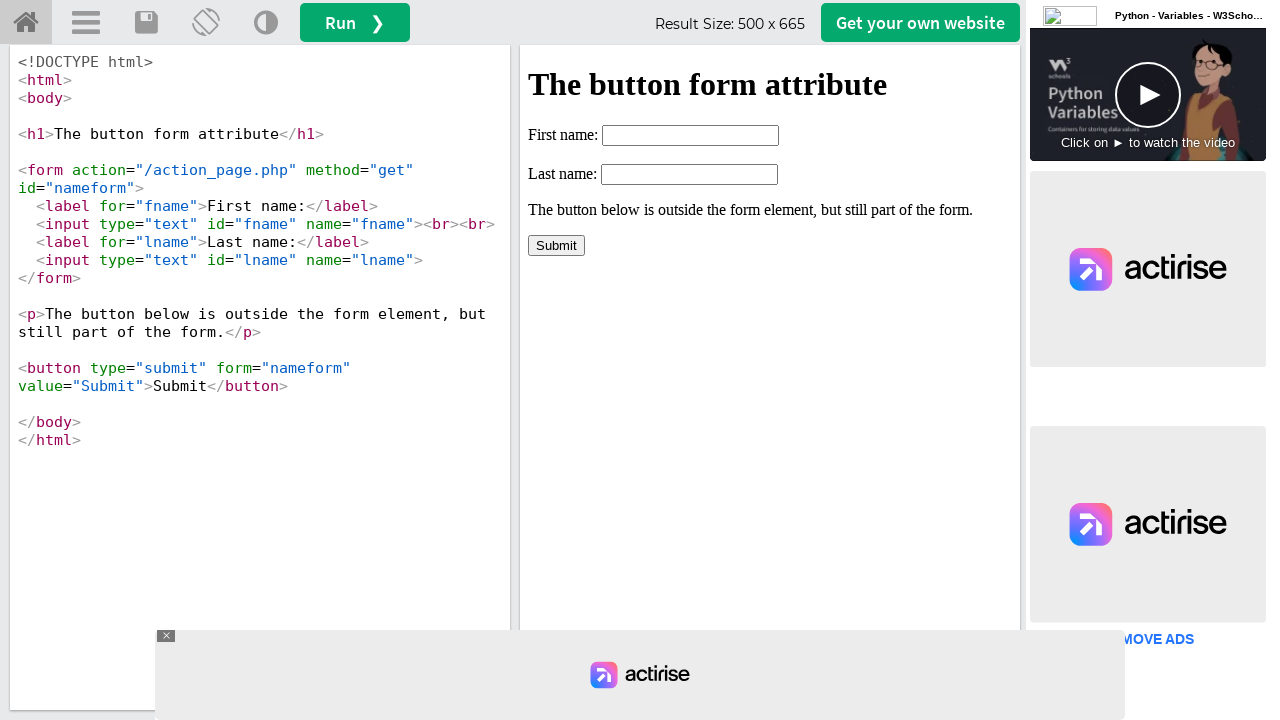

Clicked the Submit button inside the iframe at (556, 245) on iframe#iframeResult >> internal:control=enter-frame >> button[value='Submit']
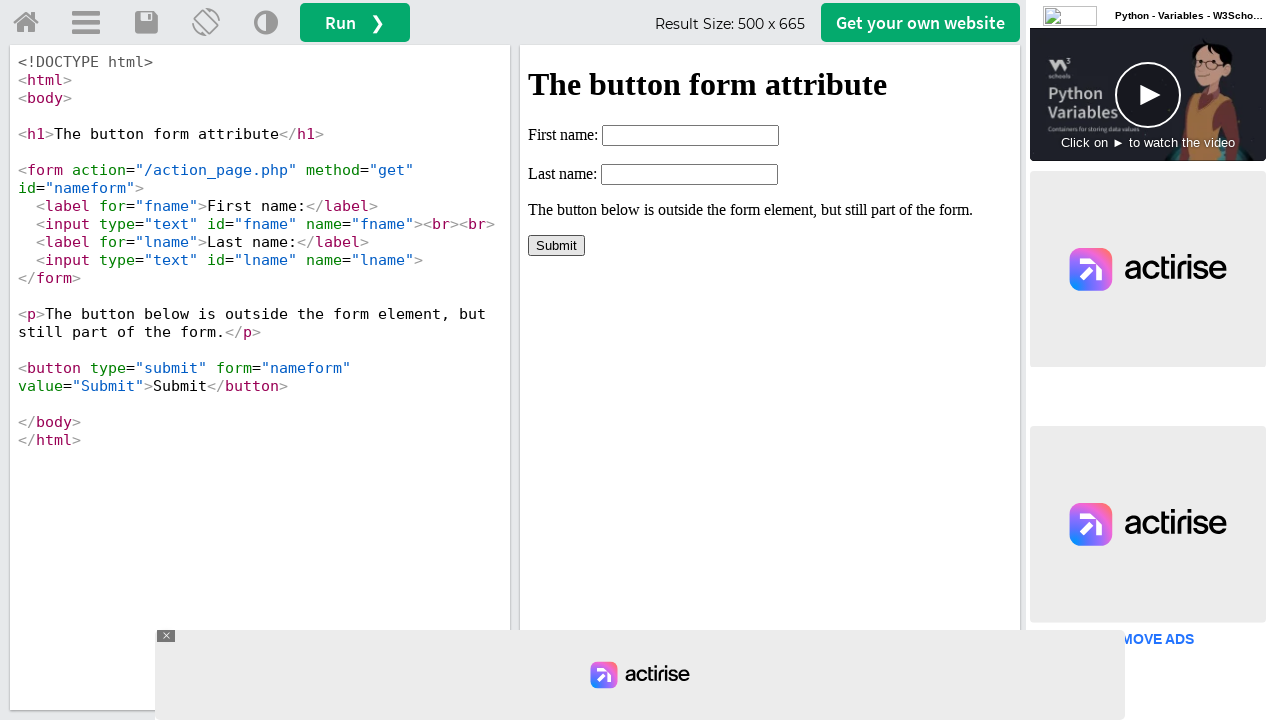

Waited 5 seconds for iframe action to complete
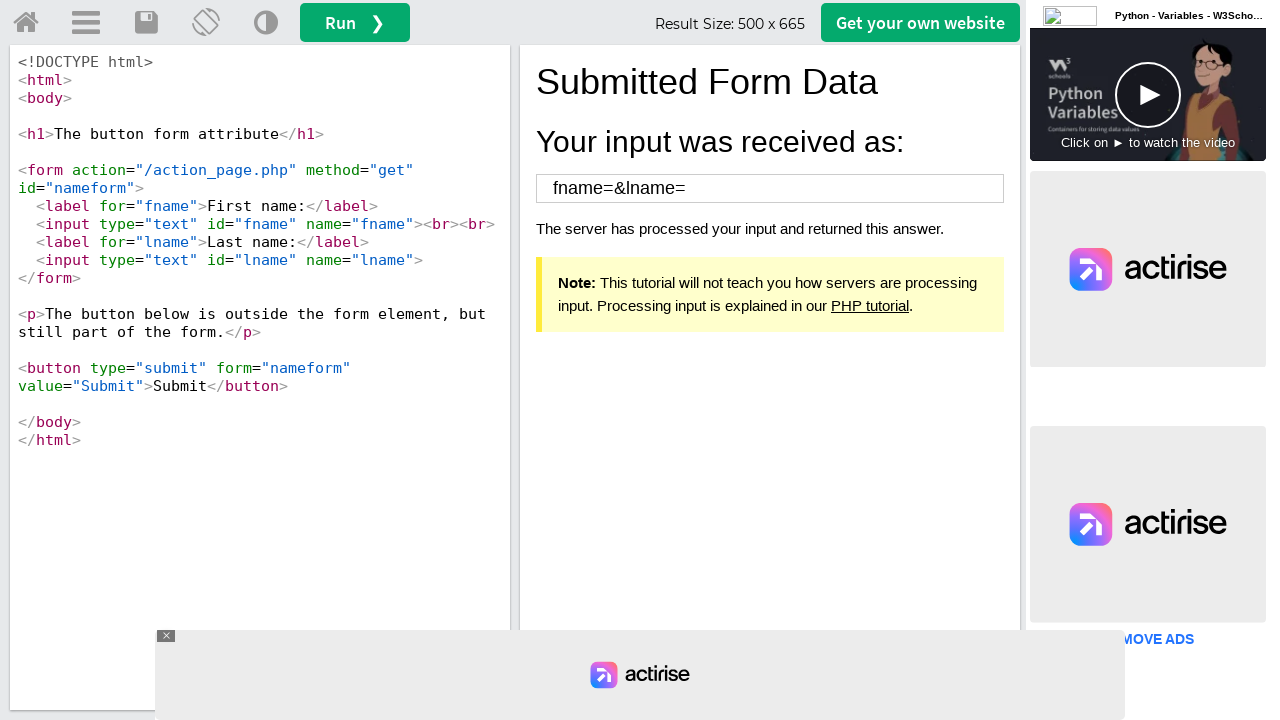

Clicked the run button in the main frame at (355, 22) on #runbtn
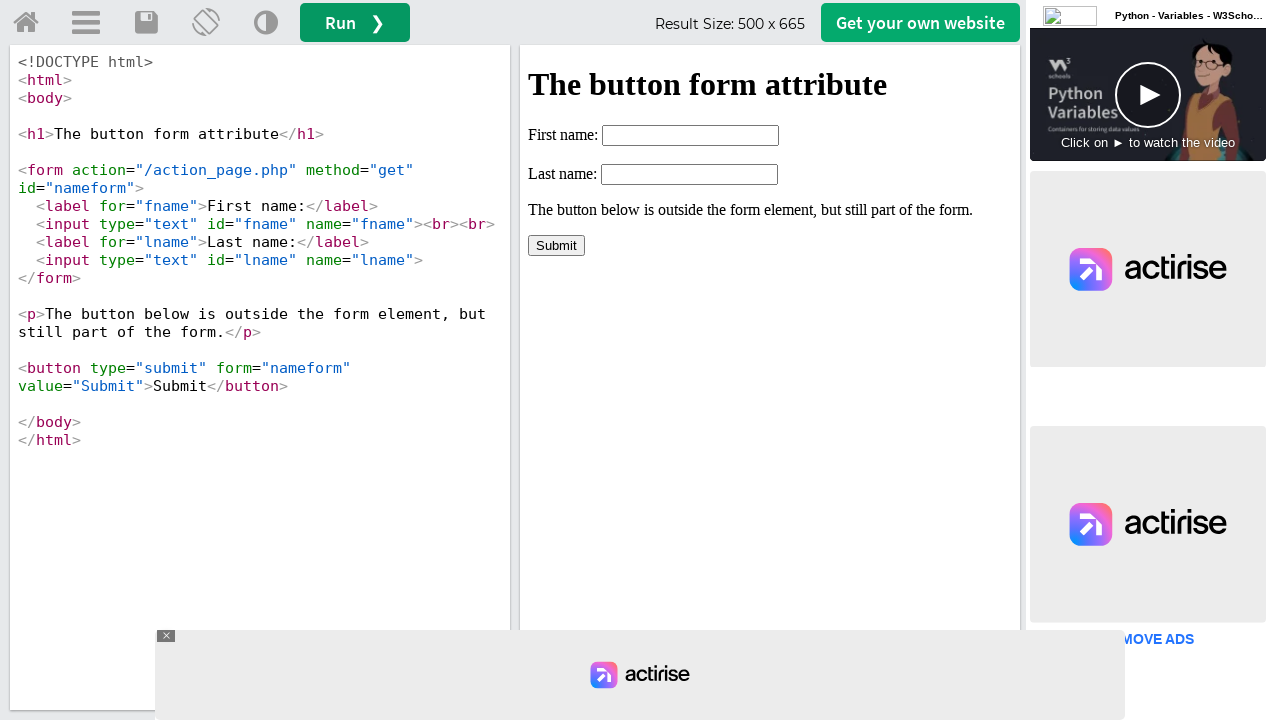

Waited 5 seconds for code execution to complete
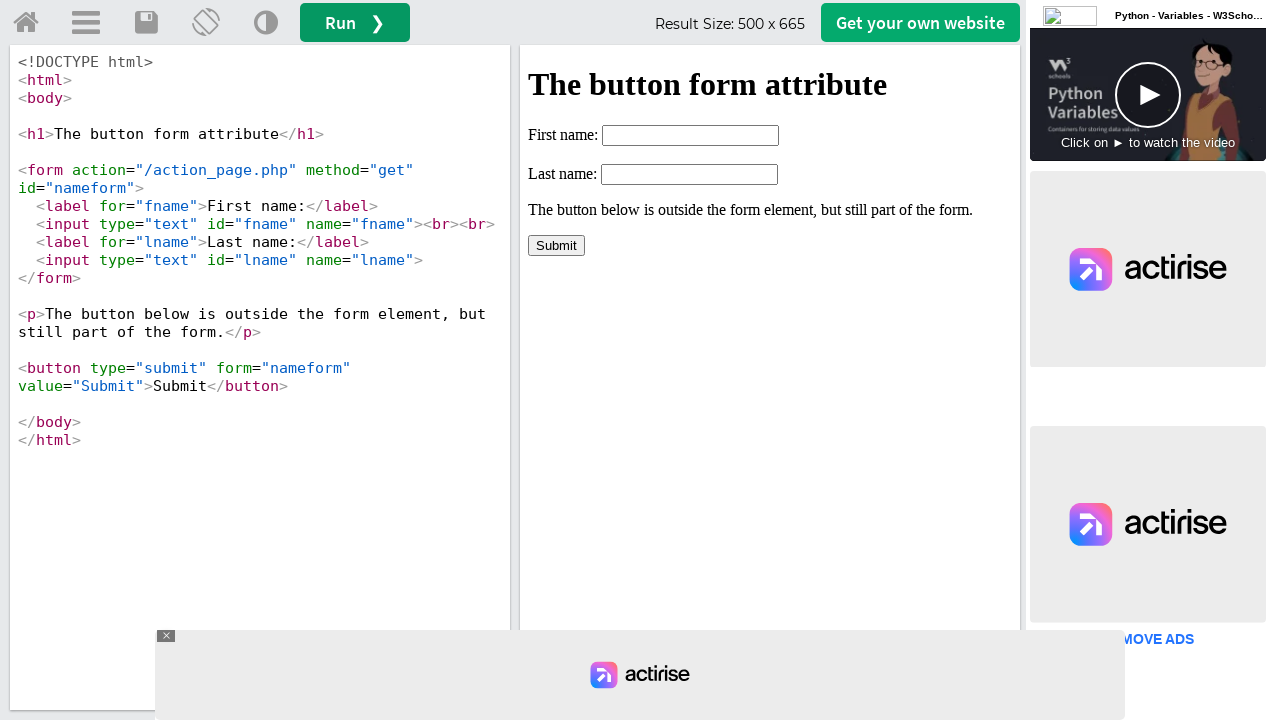

Counted iframes on the page: 7 total
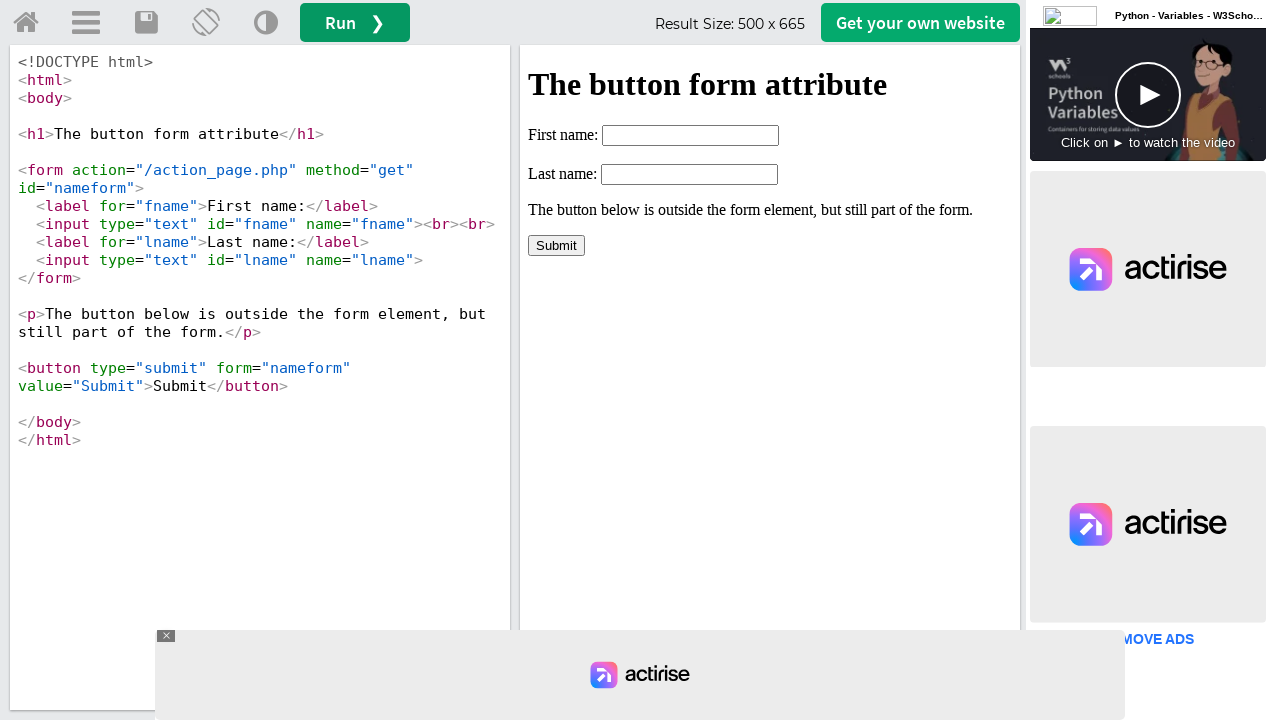

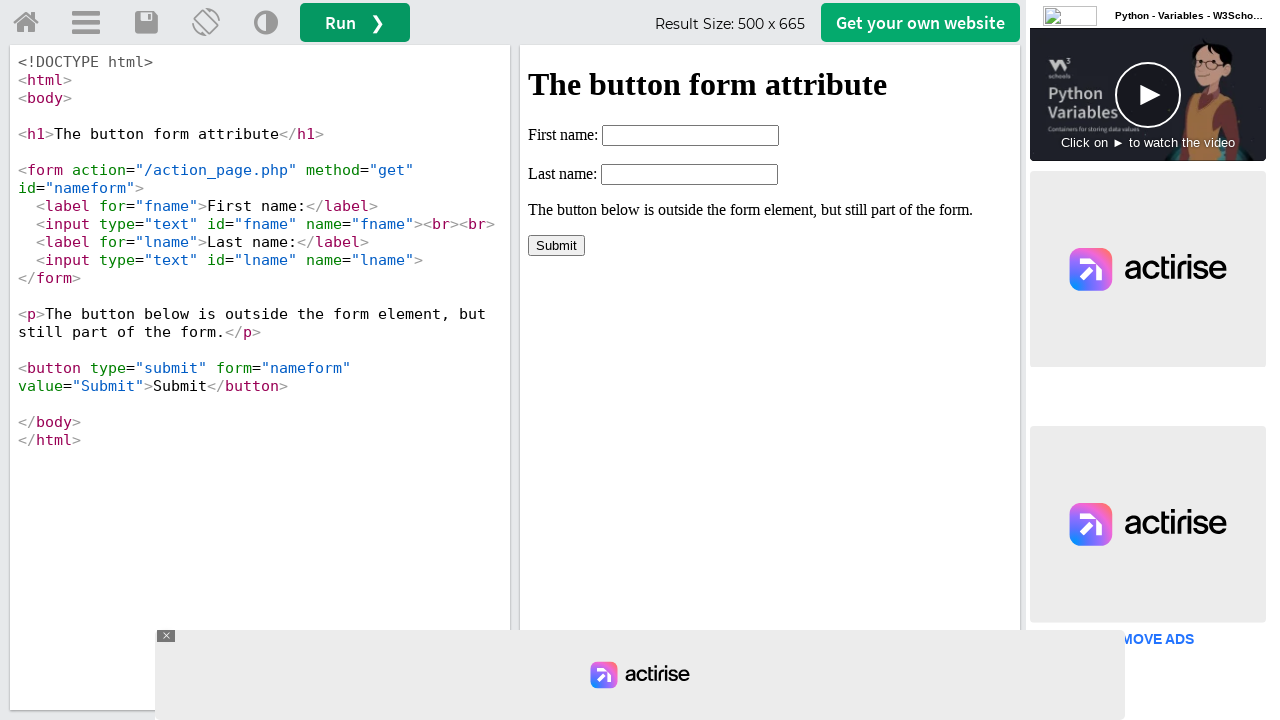